Navigates to jQuery UI Button demo page and clicks on an anchor element styled as button

Starting URL: https://jqueryui.com

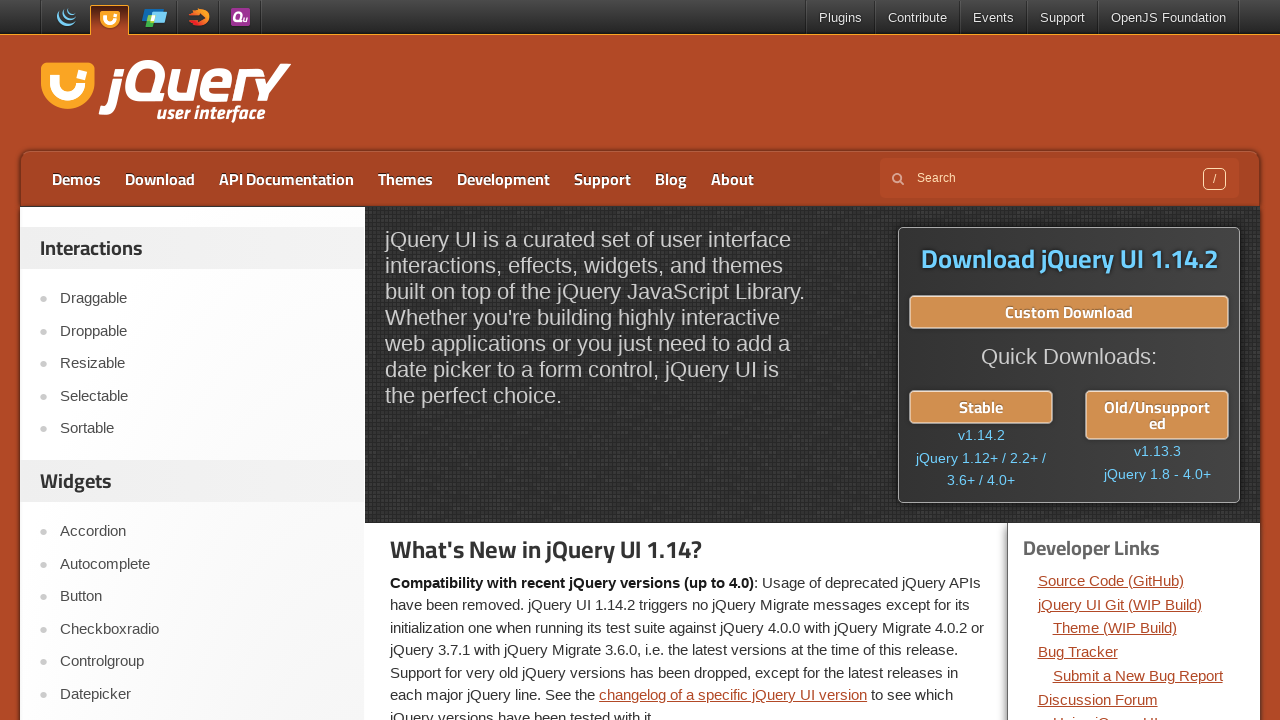

Clicked Button link to navigate to jQuery UI Button demo page at (202, 597) on xpath=//a[text() = 'Button']
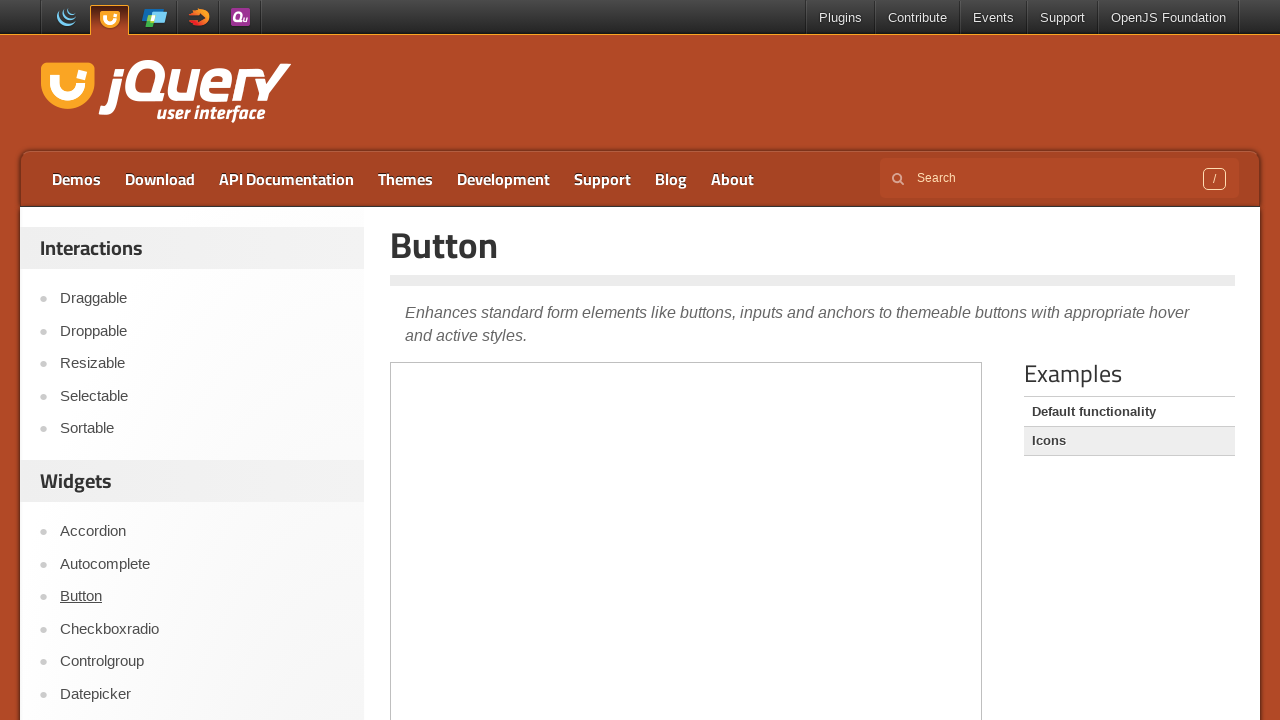

Located iframe containing the button demo
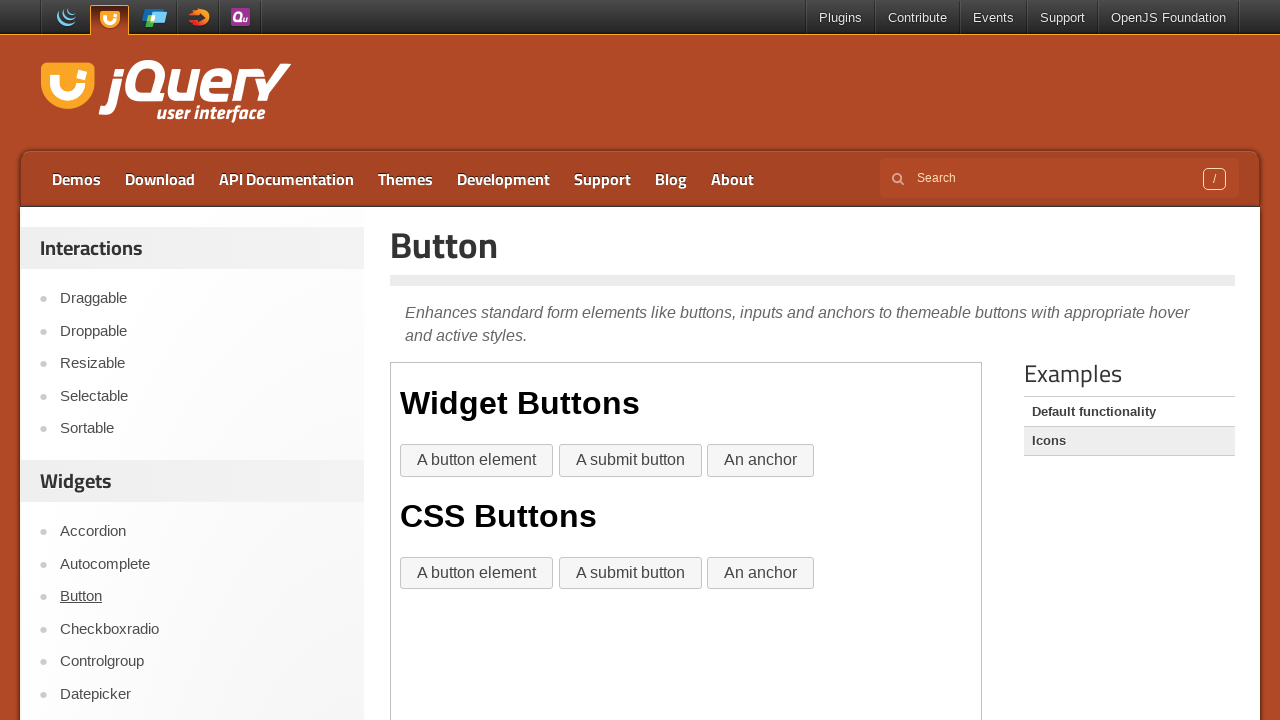

Clicked anchor element styled as button within iframe at (761, 461) on iframe >> nth=0 >> internal:control=enter-frame >> xpath=//a[text() = 'An anchor
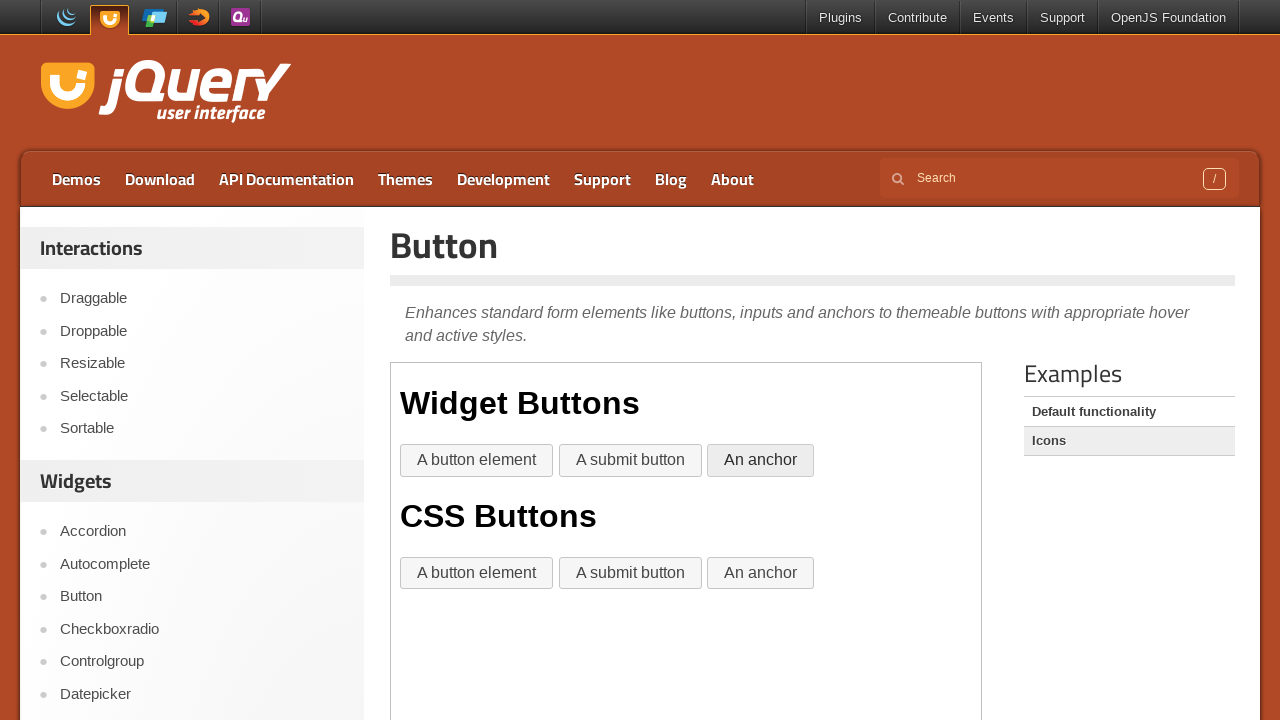

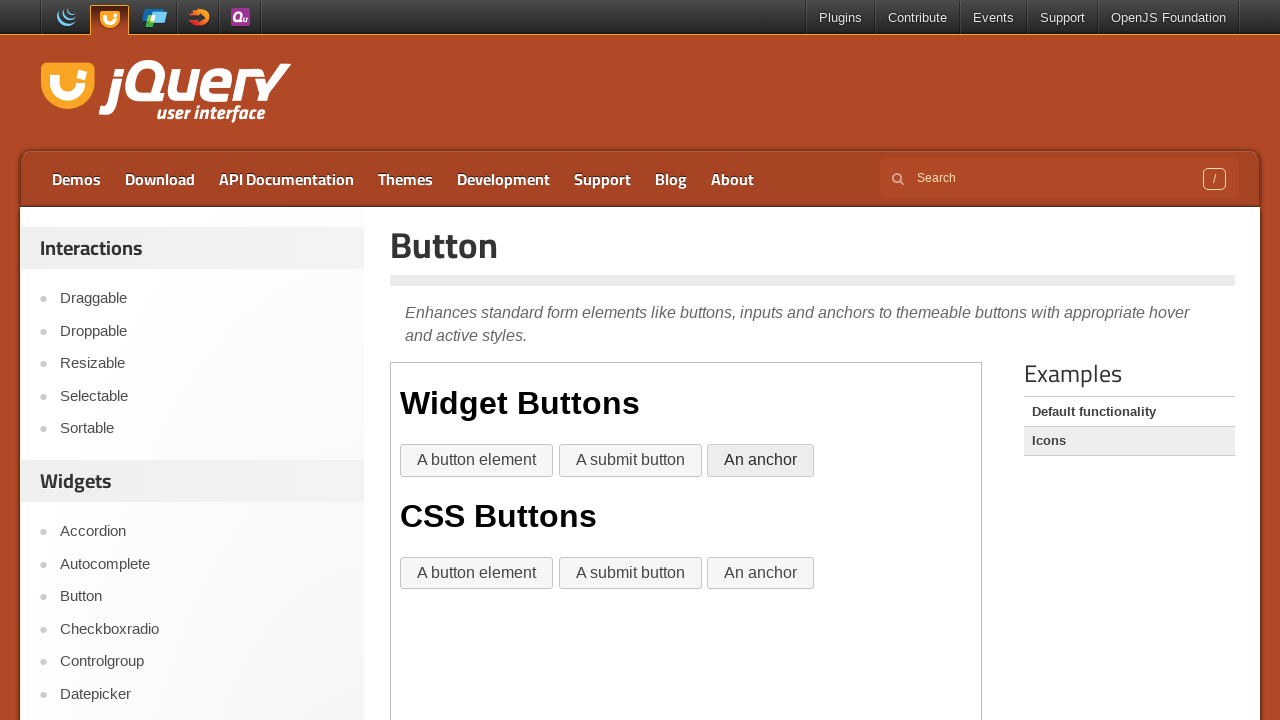